Navigates to the Selenium website and scrolls to the News section using JavaScript executor

Starting URL: https://www.selenium.dev/

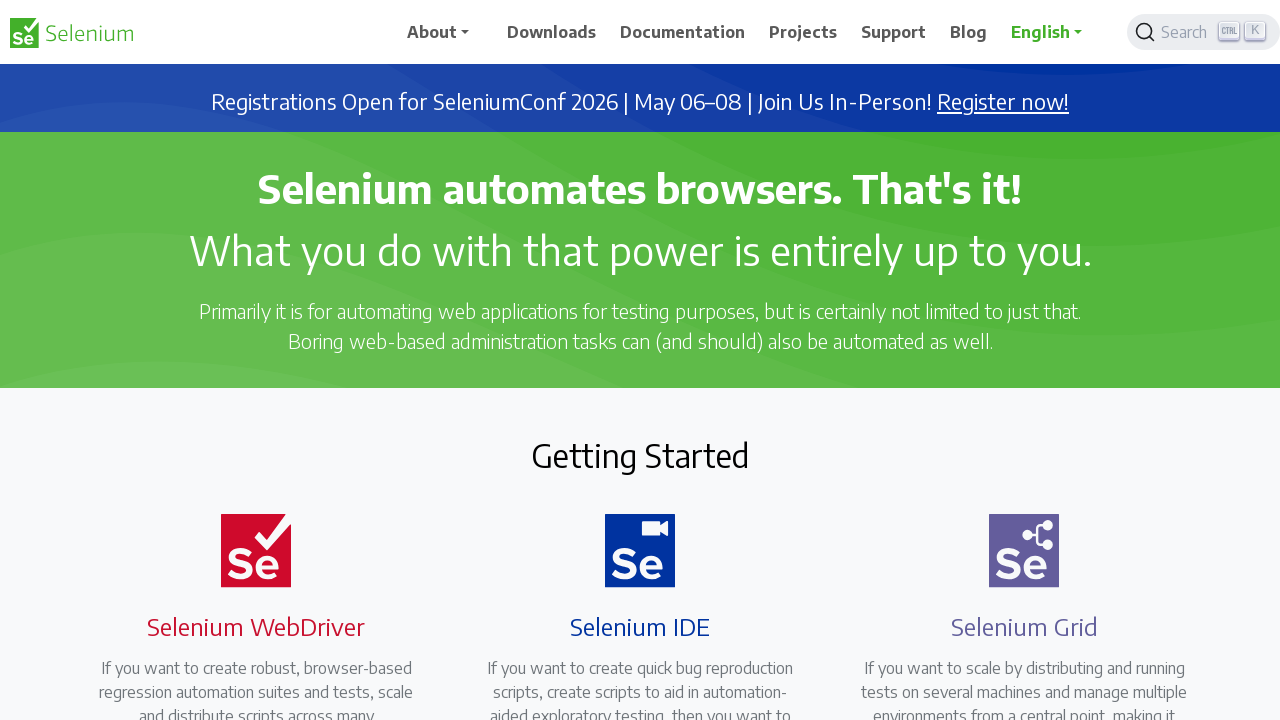

Located News heading element using XPath
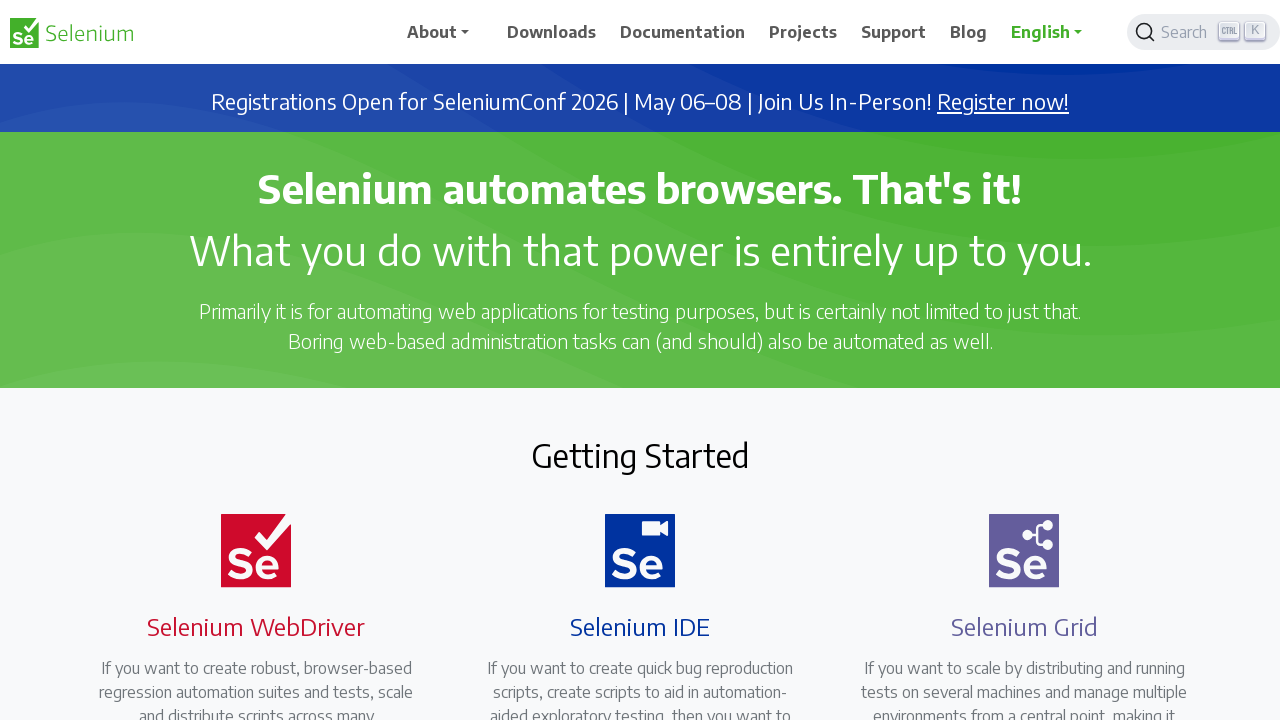

Scrolled News element into view if needed
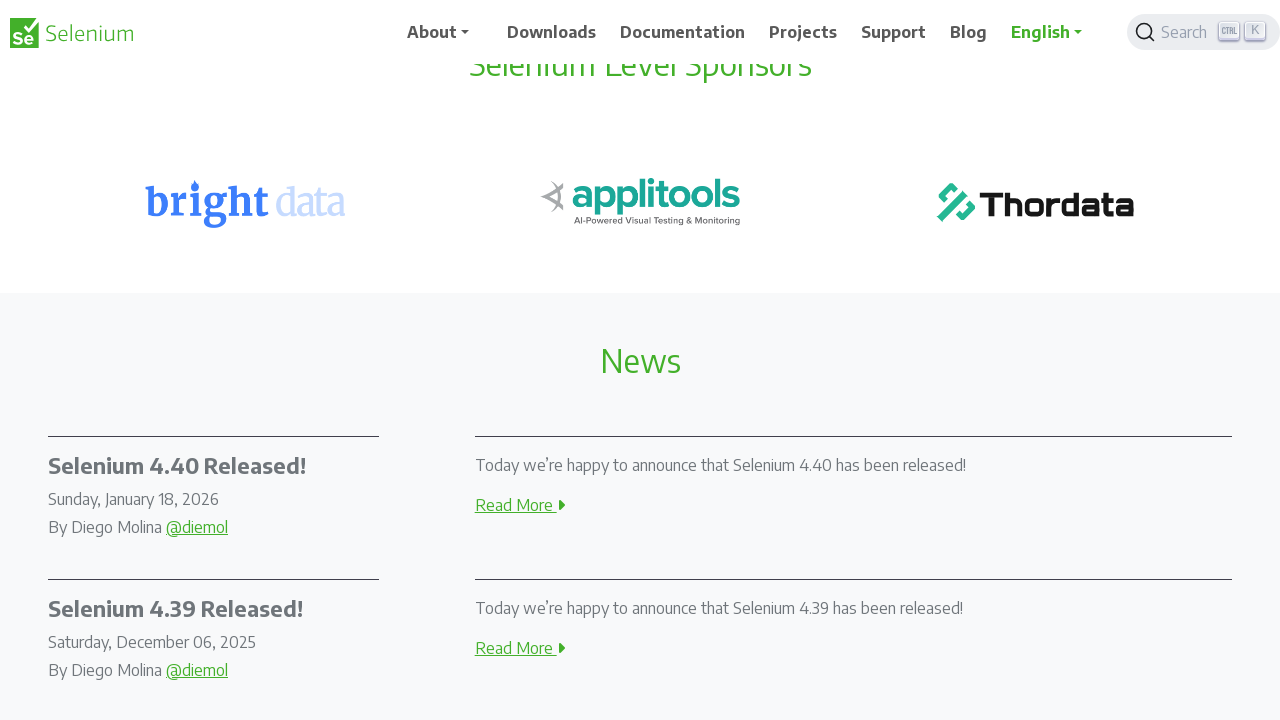

Retrieved bounding box of News element
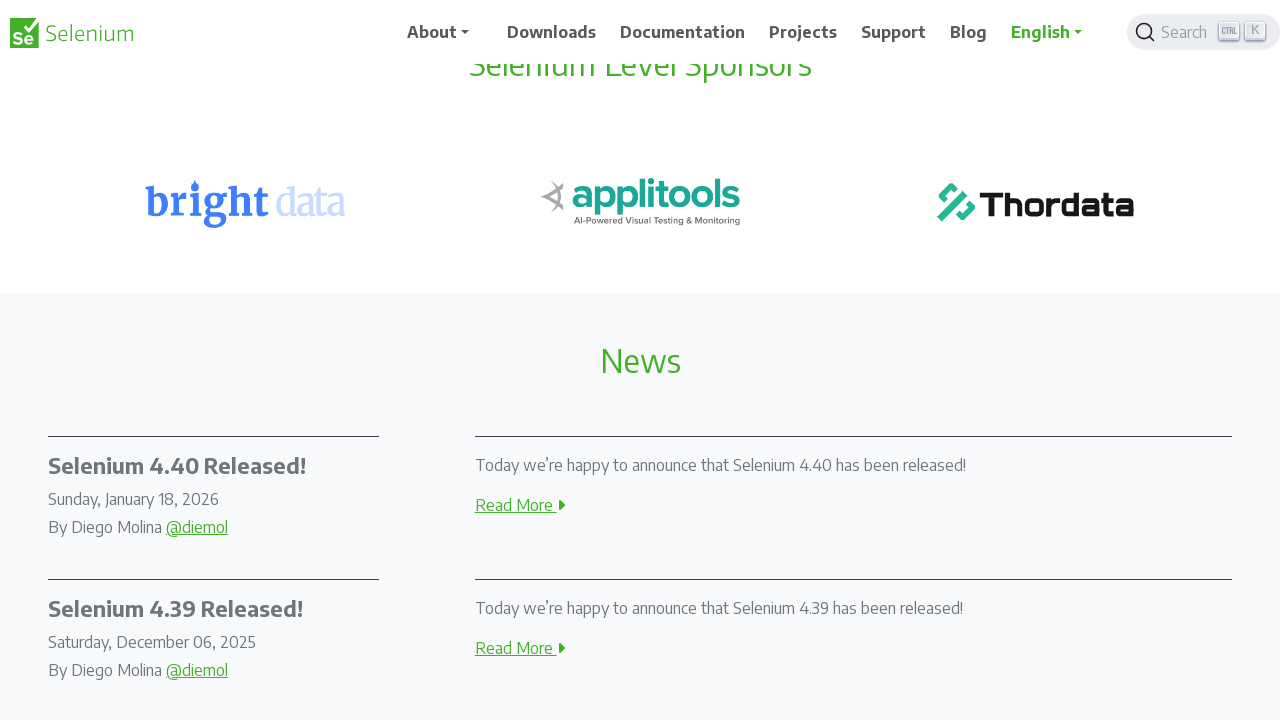

Scrolled to News section using JavaScript with 100px offset from top
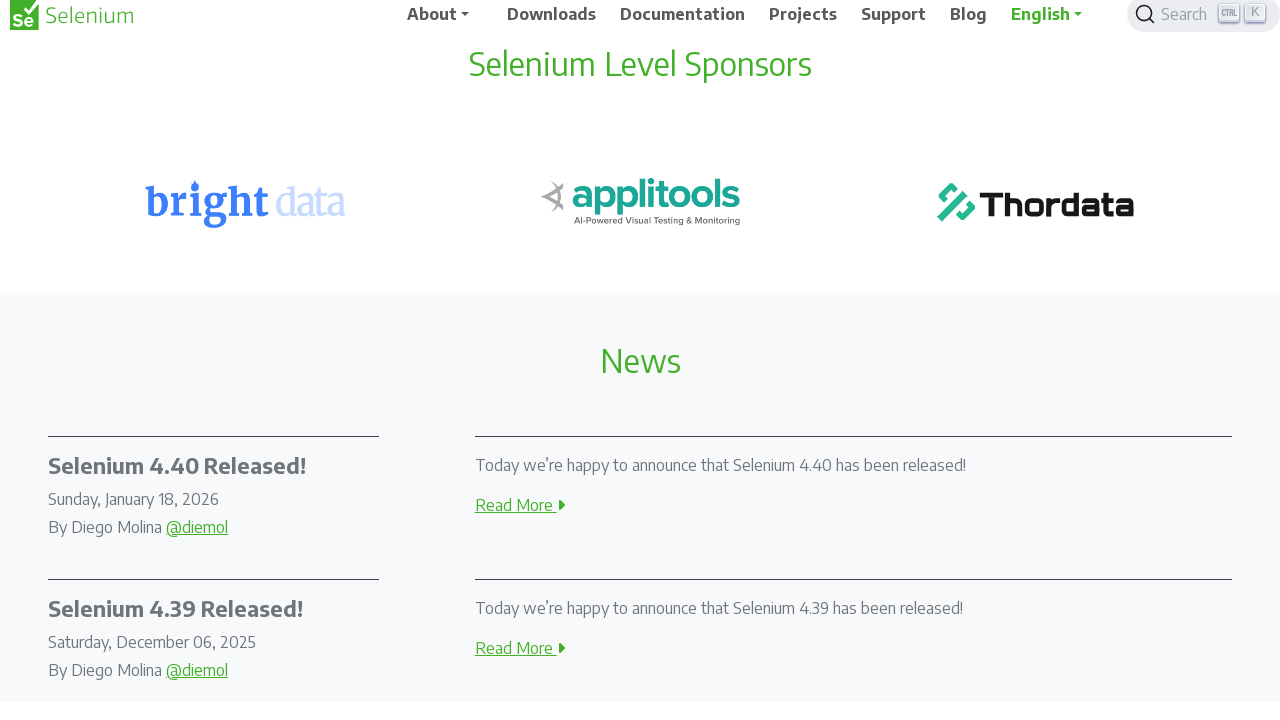

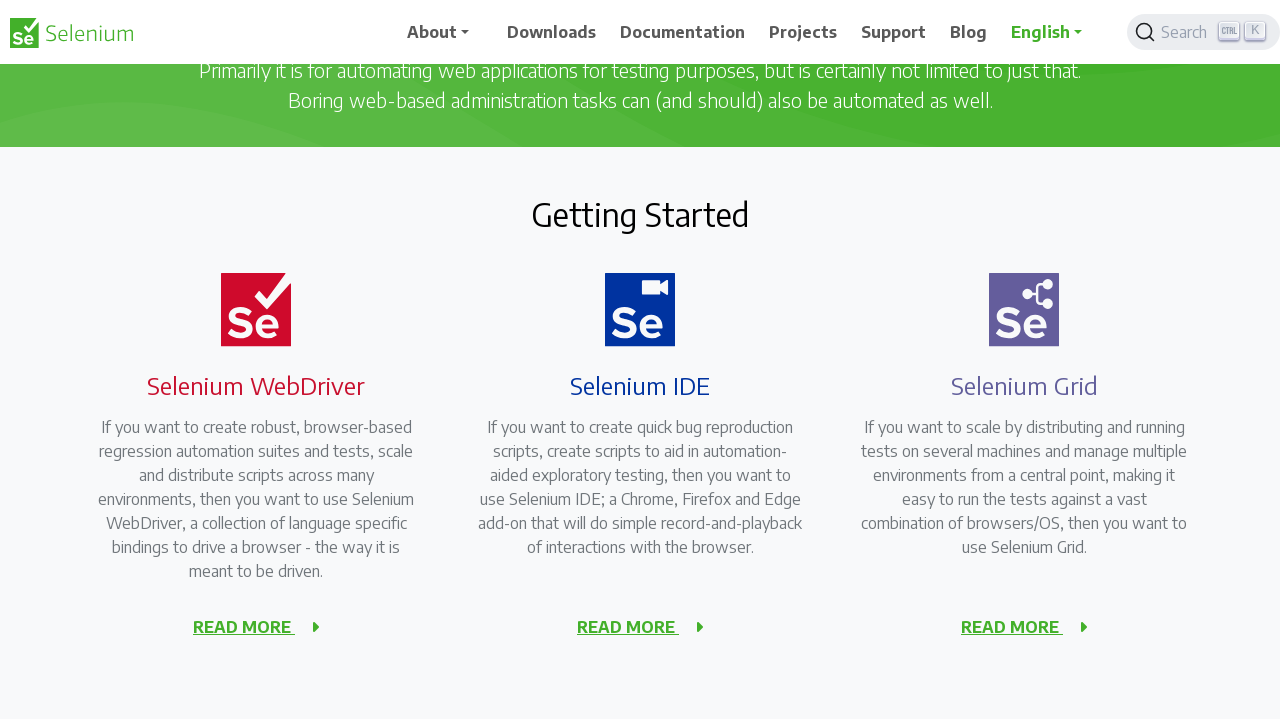